Tests click, hold, and release action to perform drag and drop between two elements

Starting URL: https://crossbrowsertesting.github.io/drag-and-drop

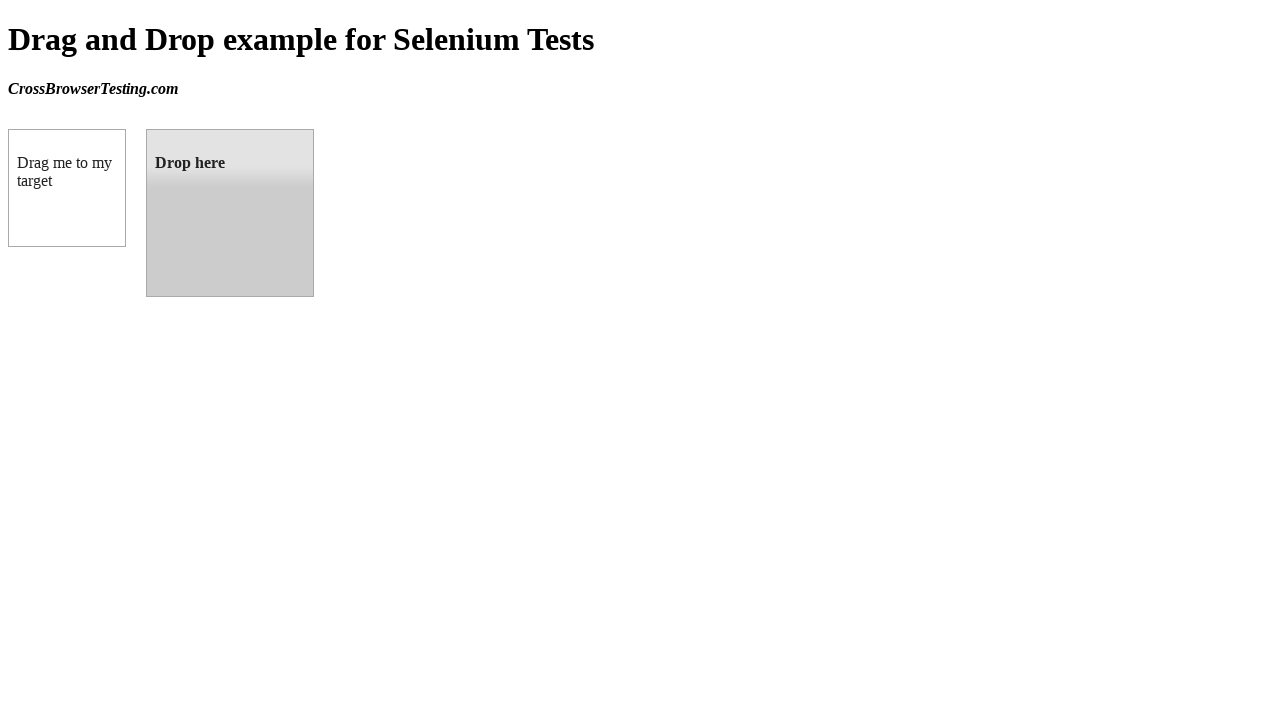

Navigated to drag and drop test page
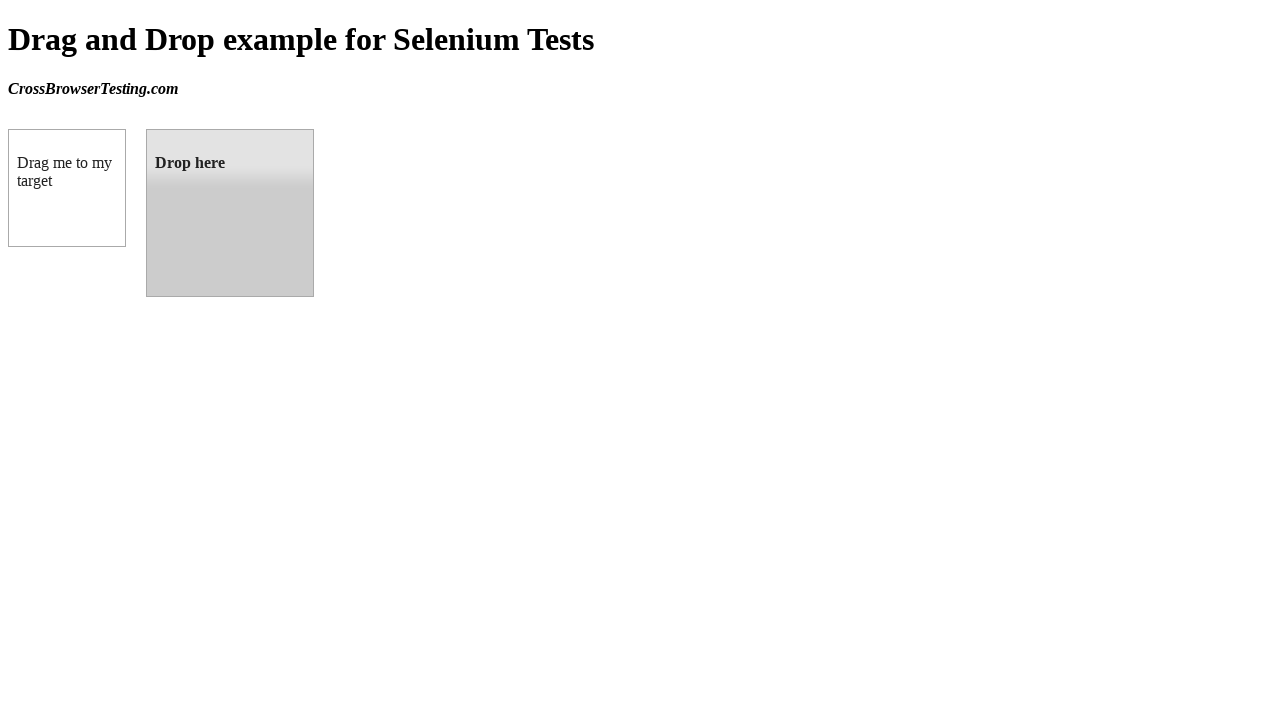

Performed drag and drop from draggable element to droppable element at (230, 213)
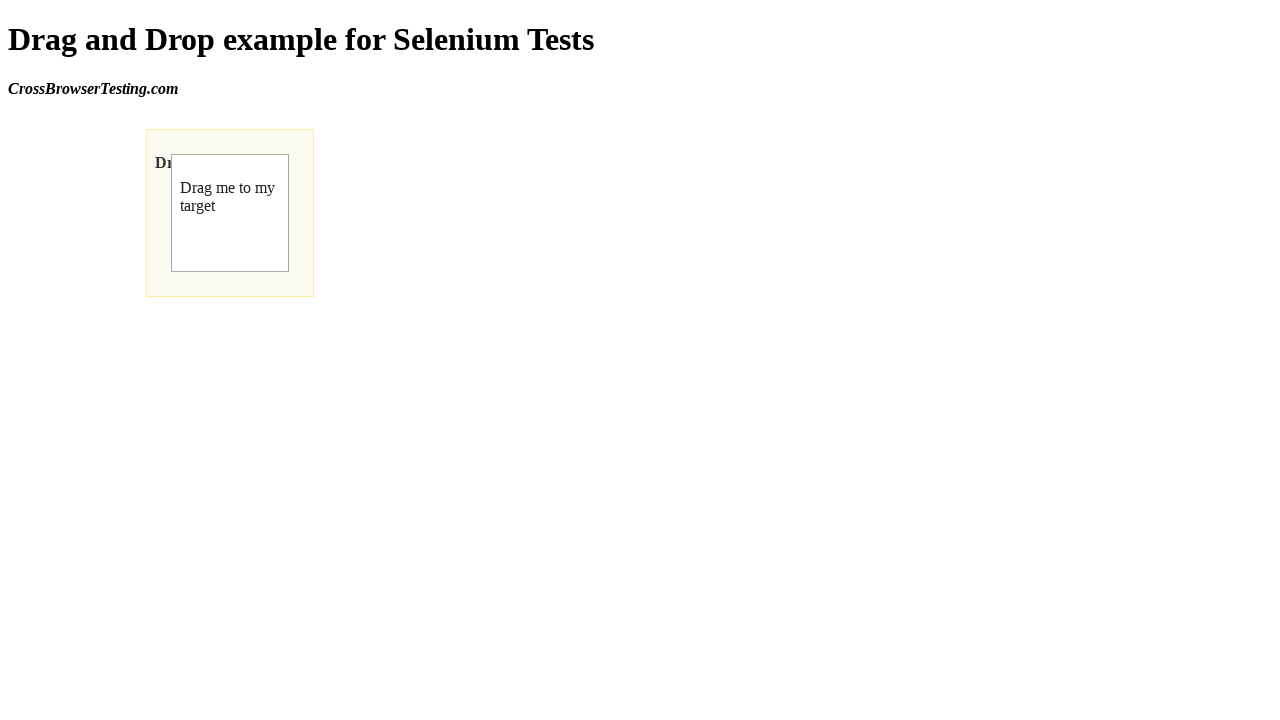

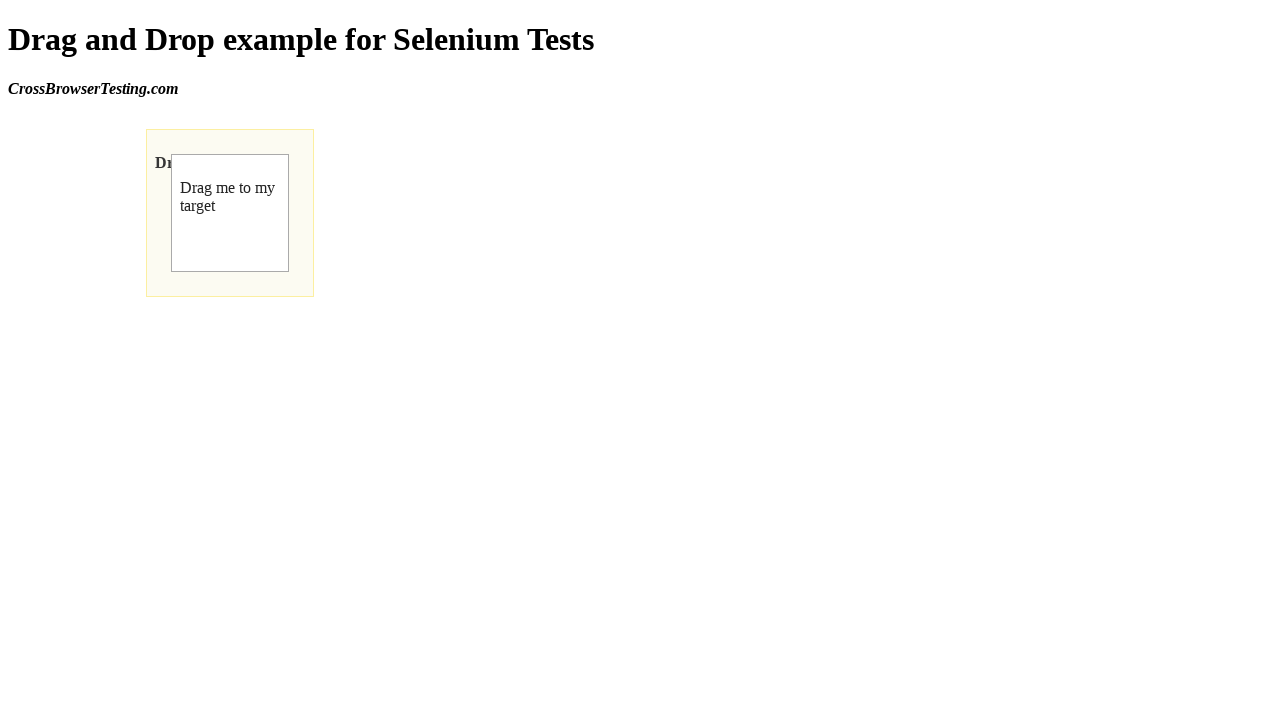